Tests a hotel reservation form by filling in dates, selecting meal options and plans, entering guest name, and proceeding to the next step

Starting URL: http://example.selenium.jp/reserveApp/

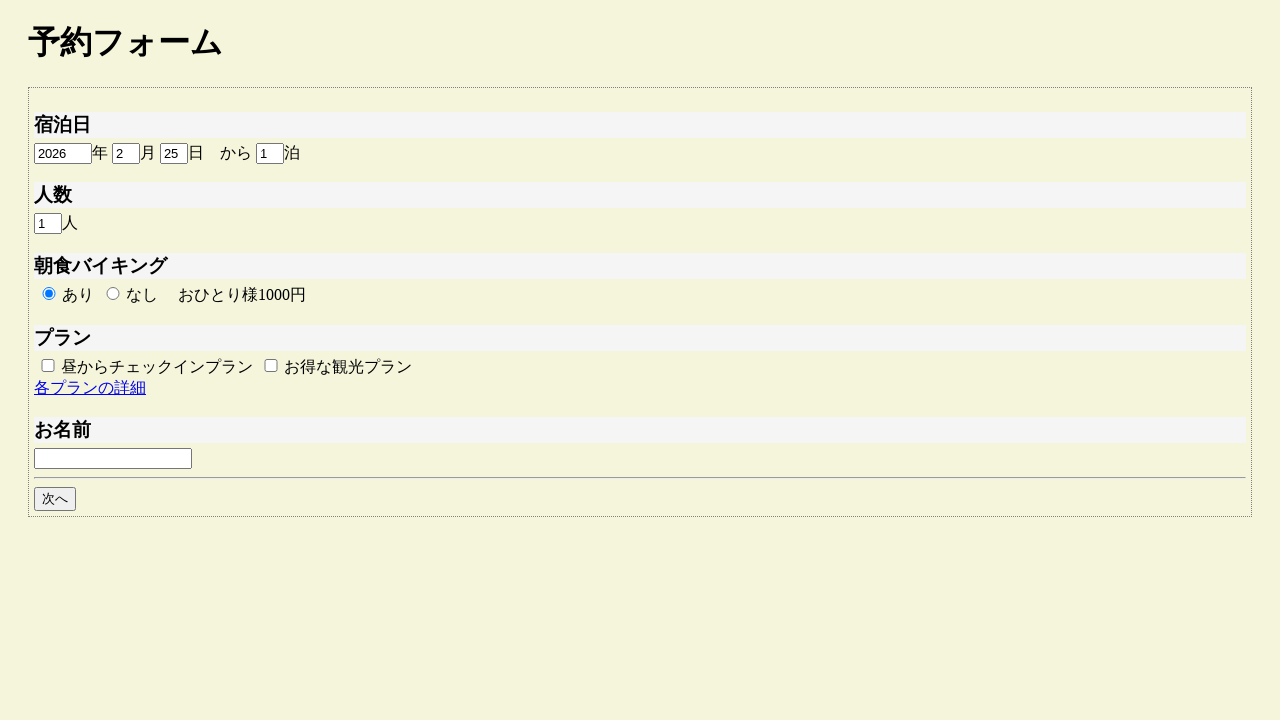

Clicked year field for reservation date at (63, 153) on #reserve_year
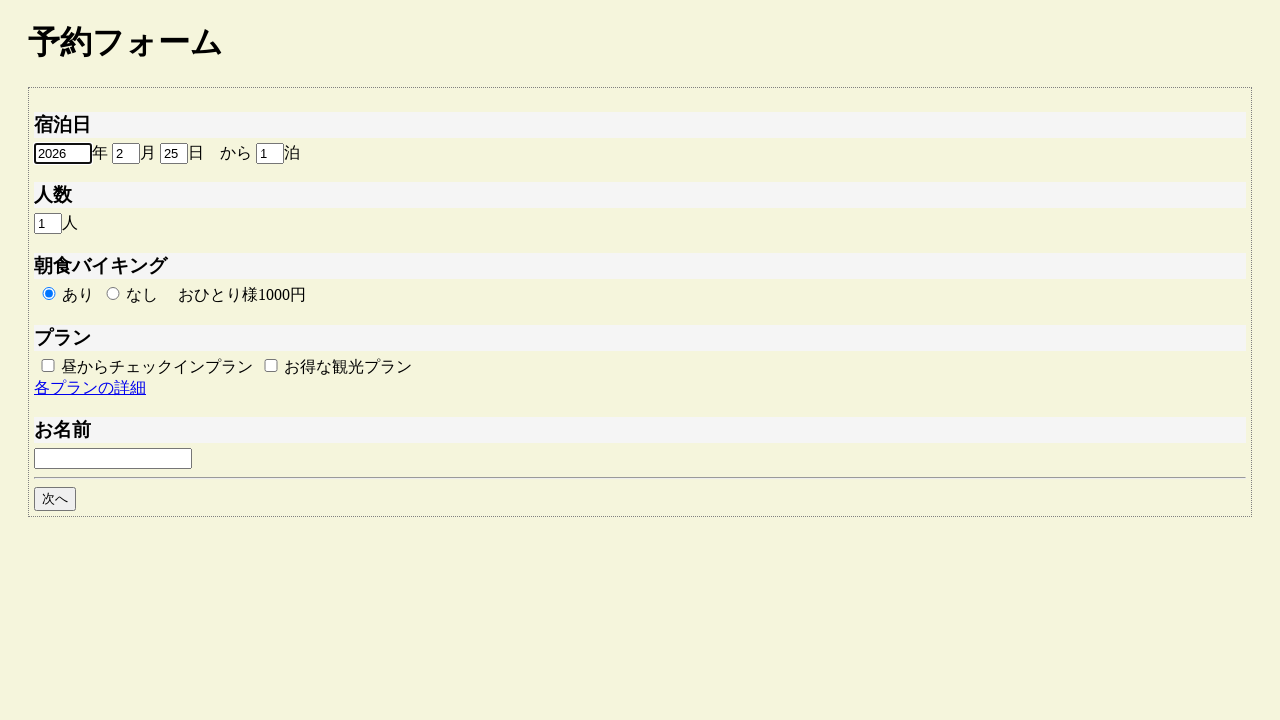

Filled reservation year with 2024 on #reserve_year
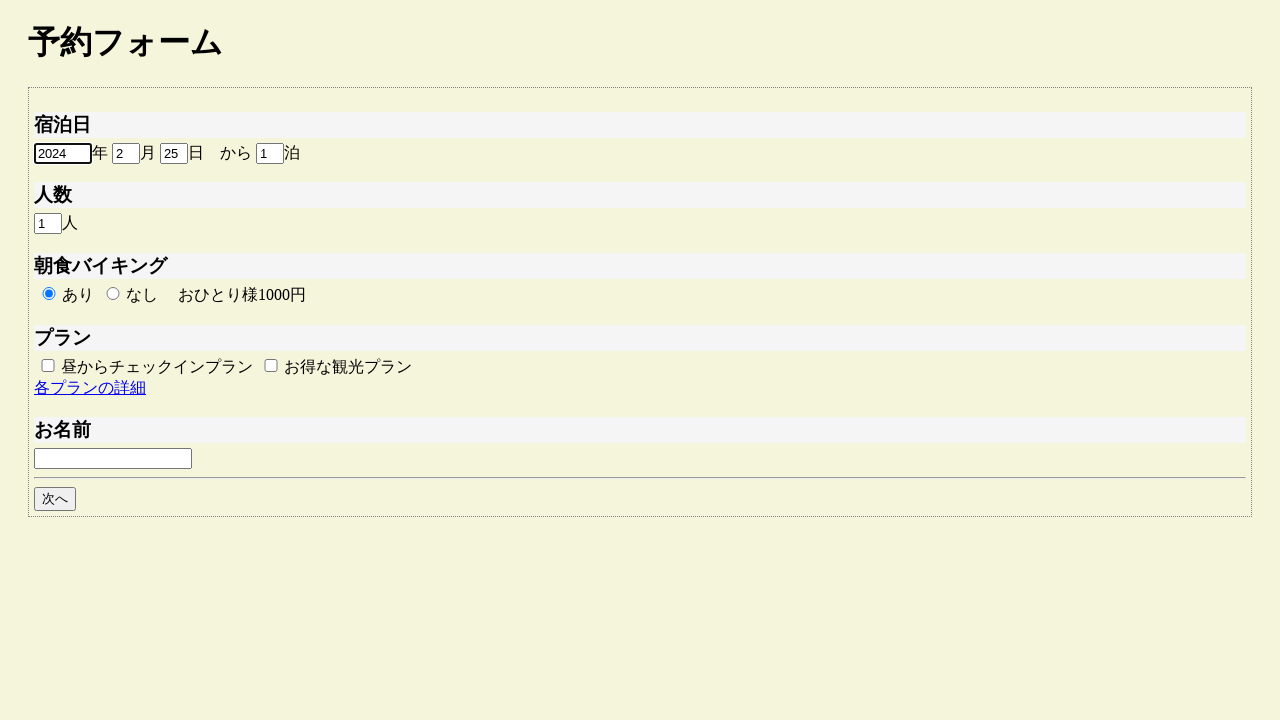

Clicked month field for reservation date at (126, 153) on #reserve_month
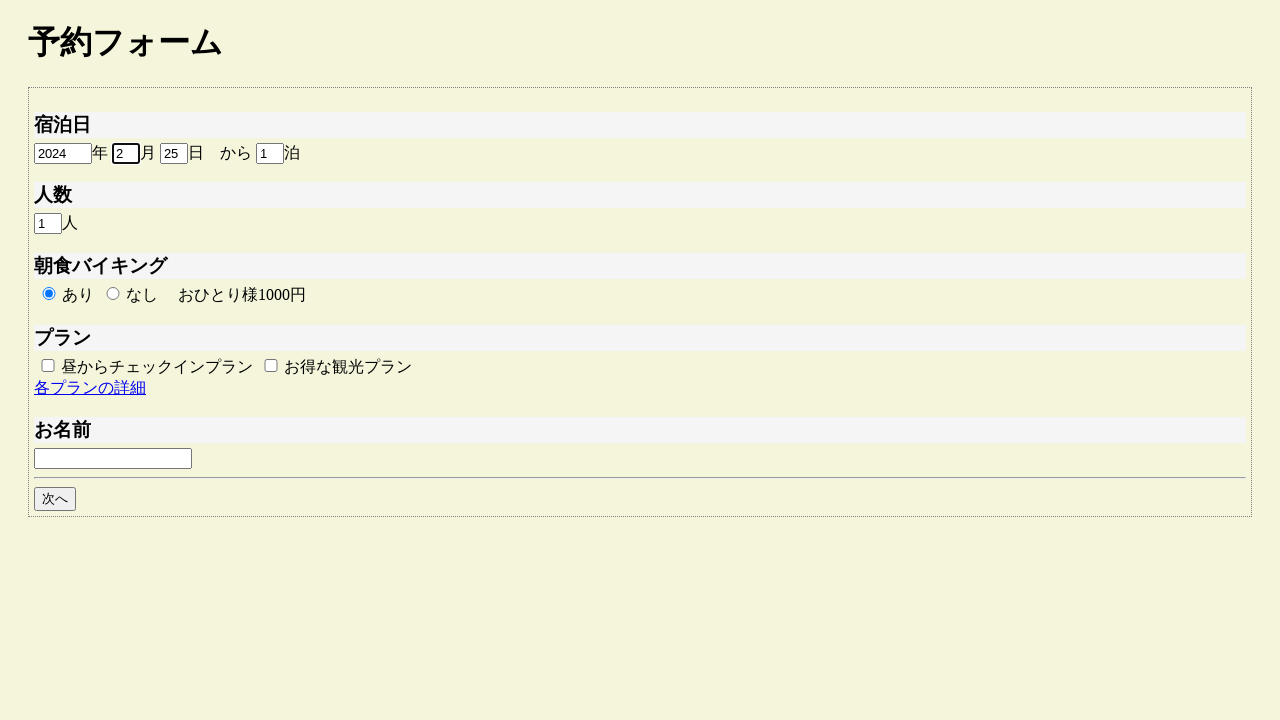

Filled reservation month with 11 on #reserve_month
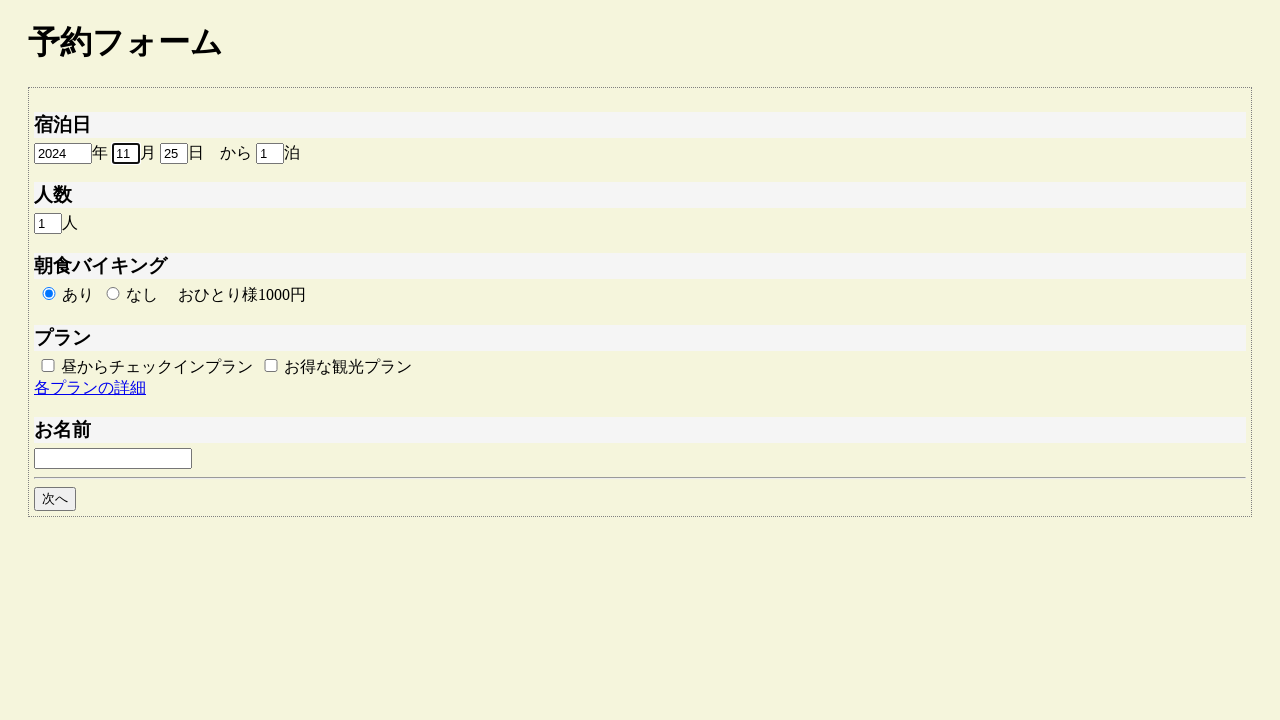

Clicked day field for reservation date at (174, 153) on #reserve_day
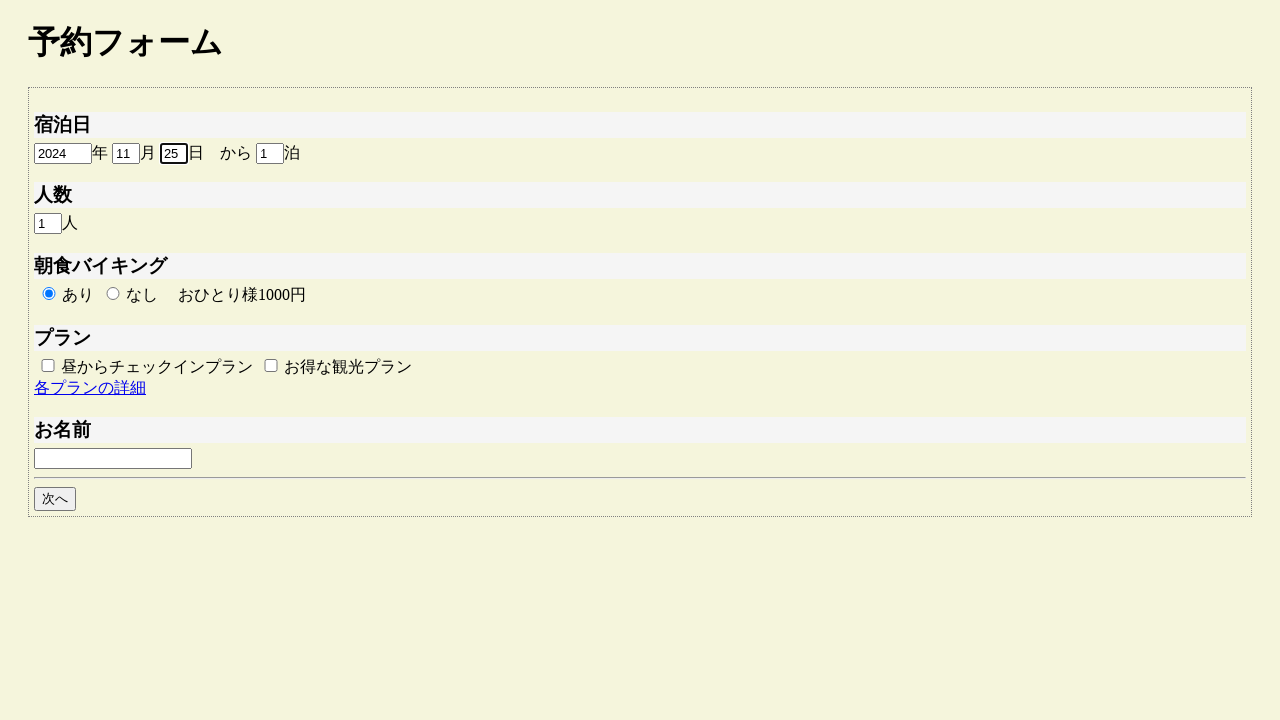

Filled reservation day with 15 on #reserve_day
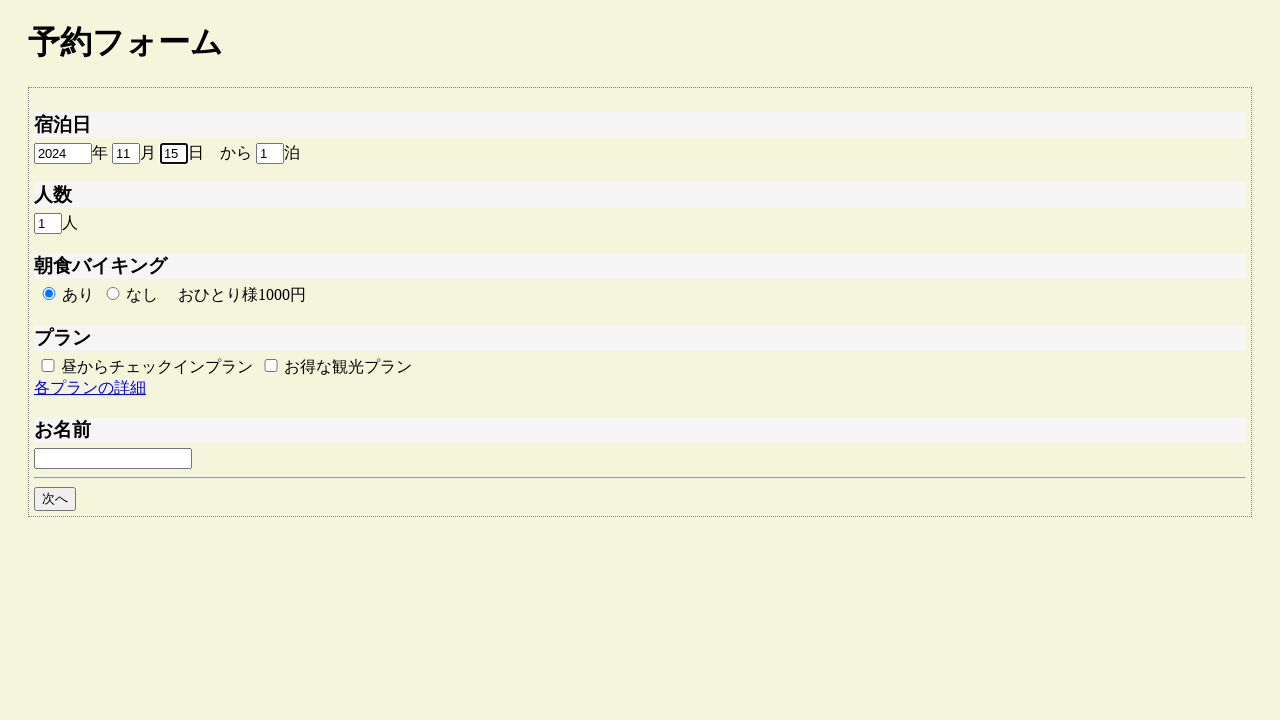

Selected breakfast off option at (113, 294) on #breakfast_off
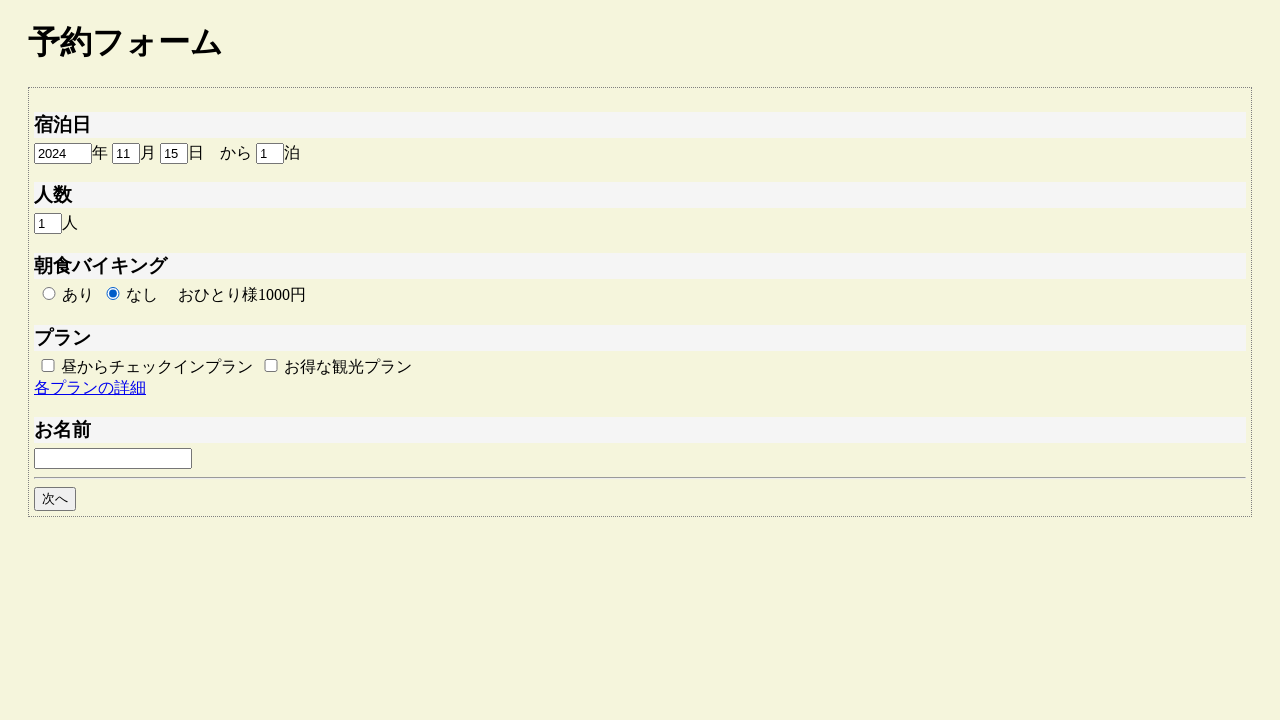

Selected plan A at (48, 365) on #plan_a
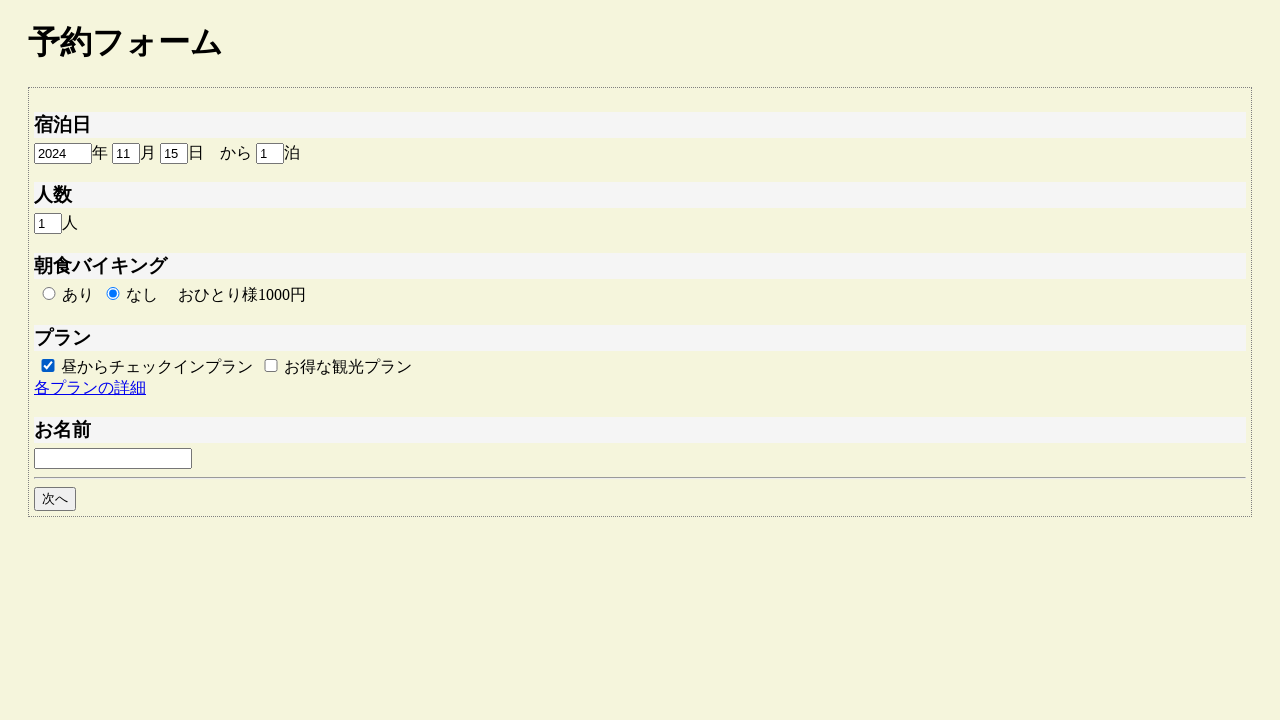

Selected plan B at (271, 365) on #plan_b
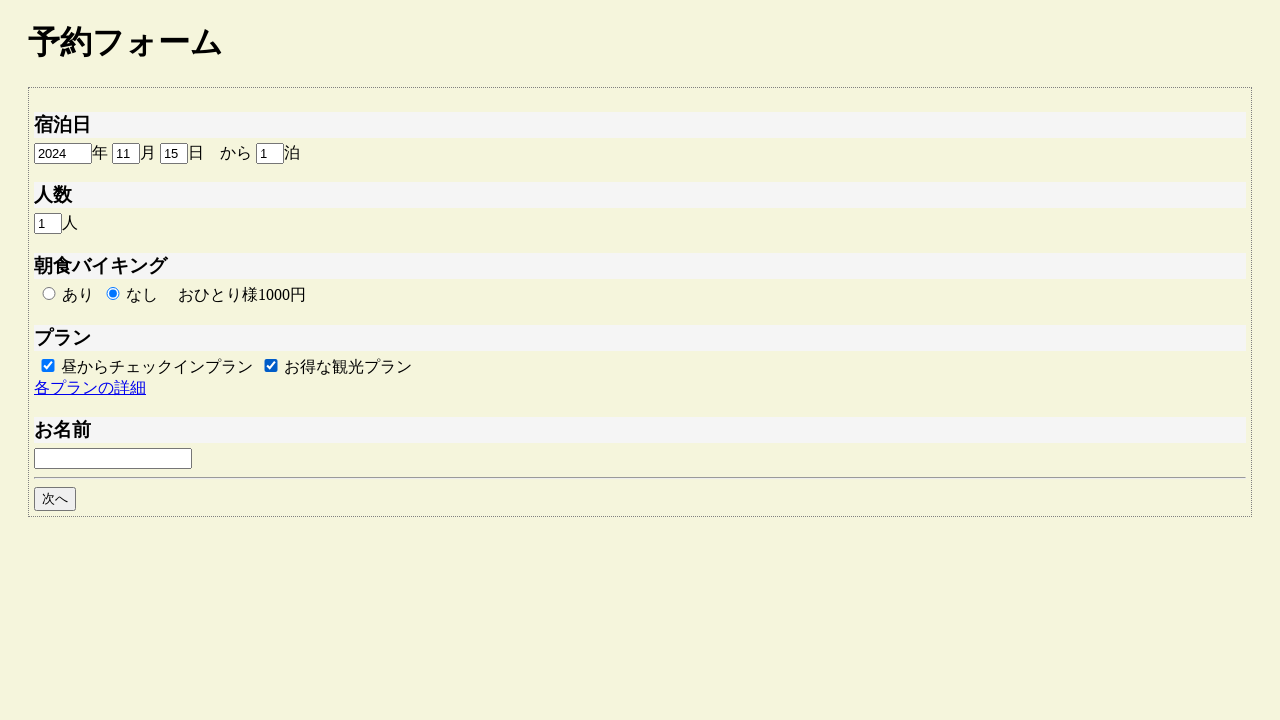

Clicked guest name field at (113, 459) on #guestname
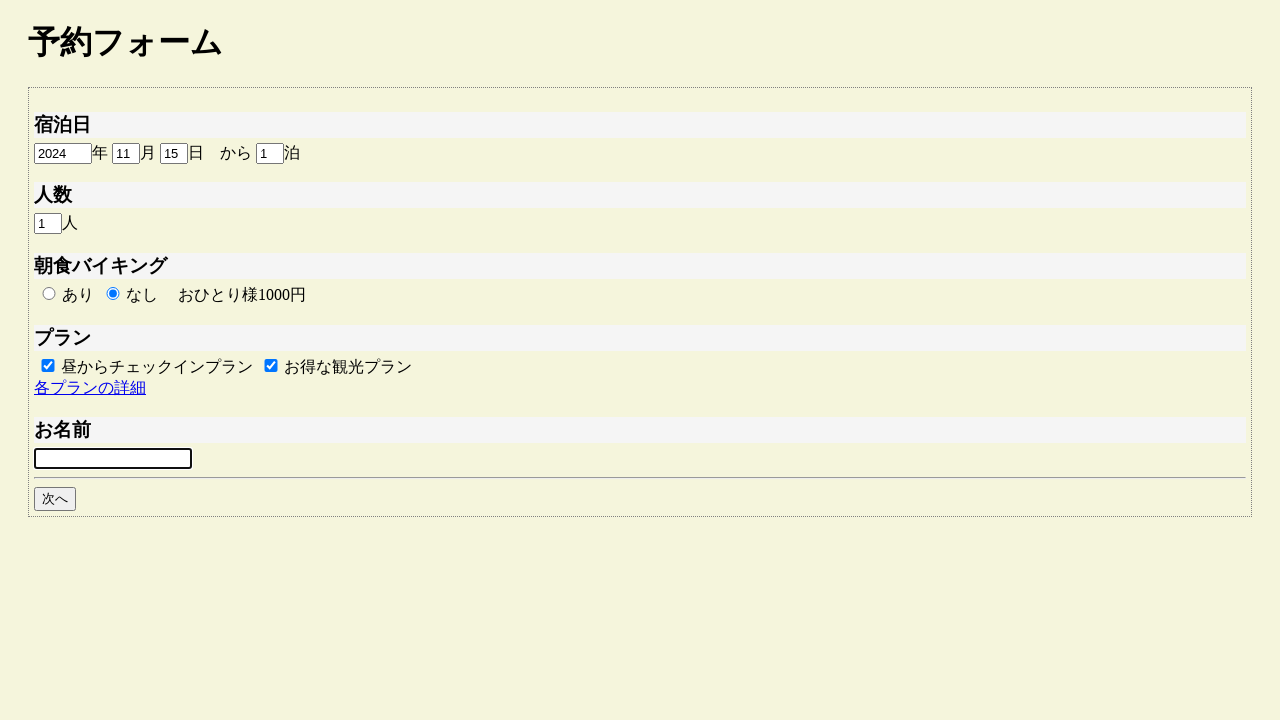

Filled guest name with 'John Smith' on #guestname
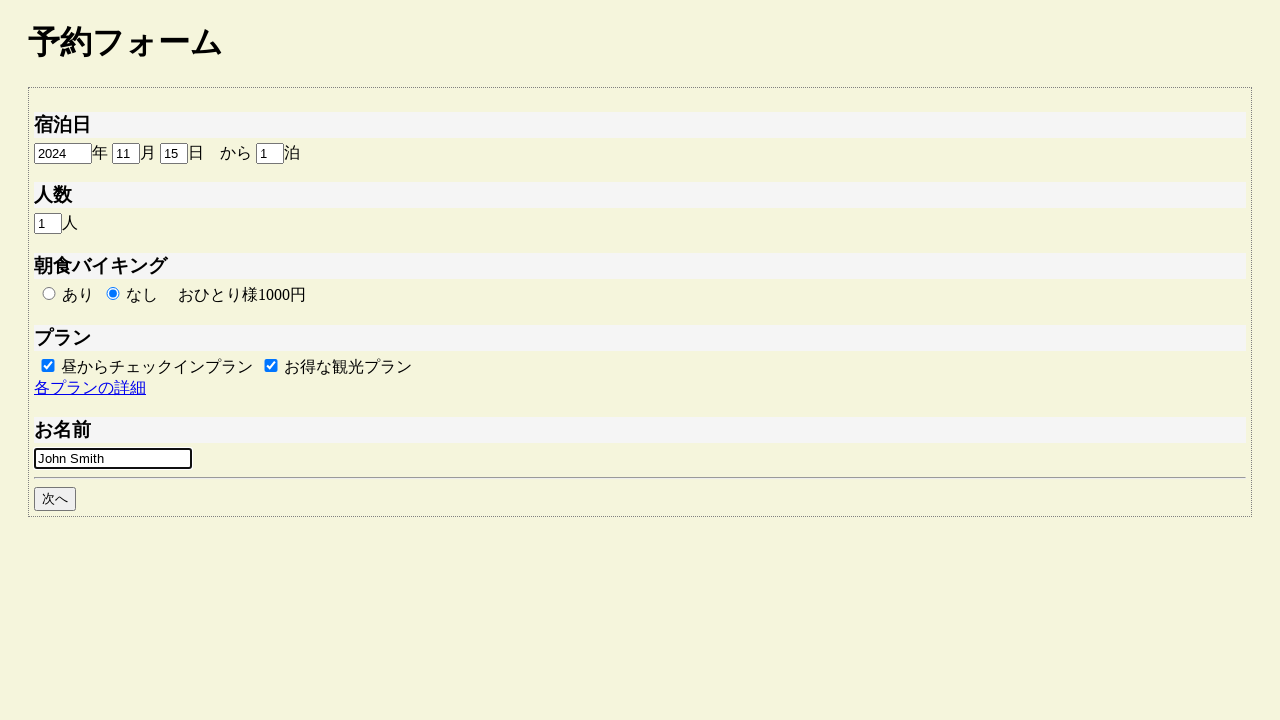

Clicked button to proceed to next step at (55, 499) on #goto_next
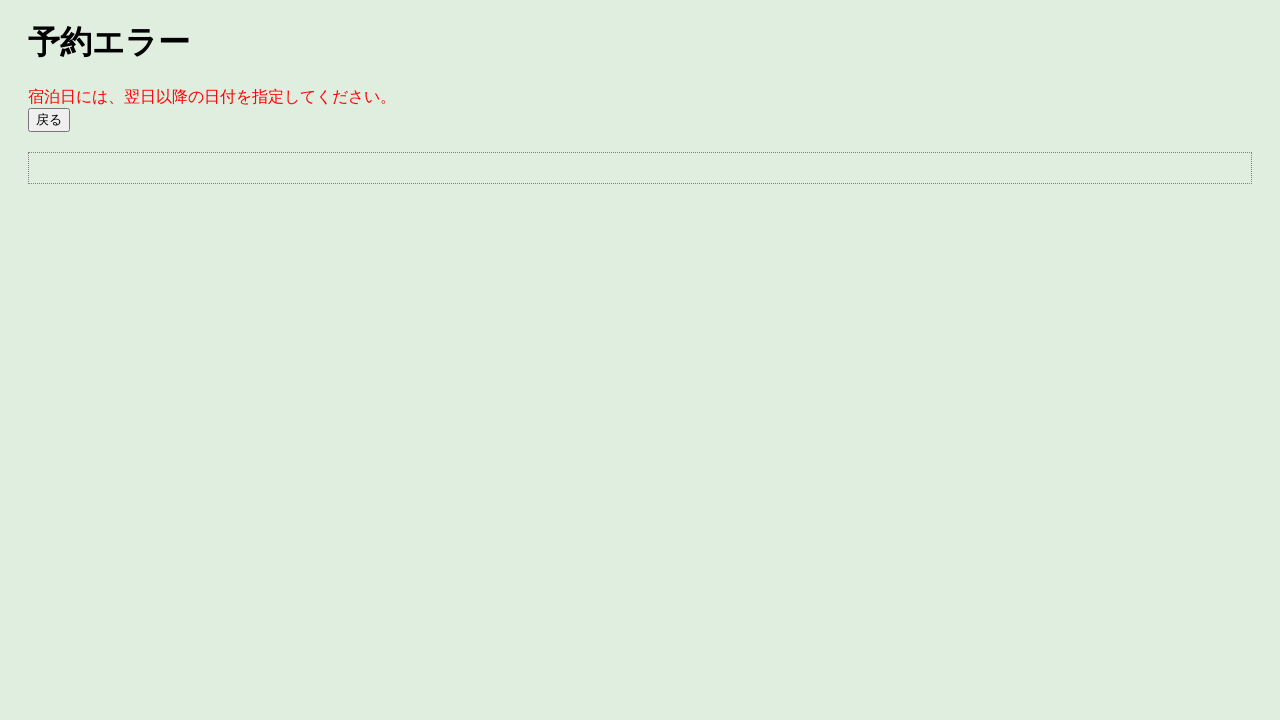

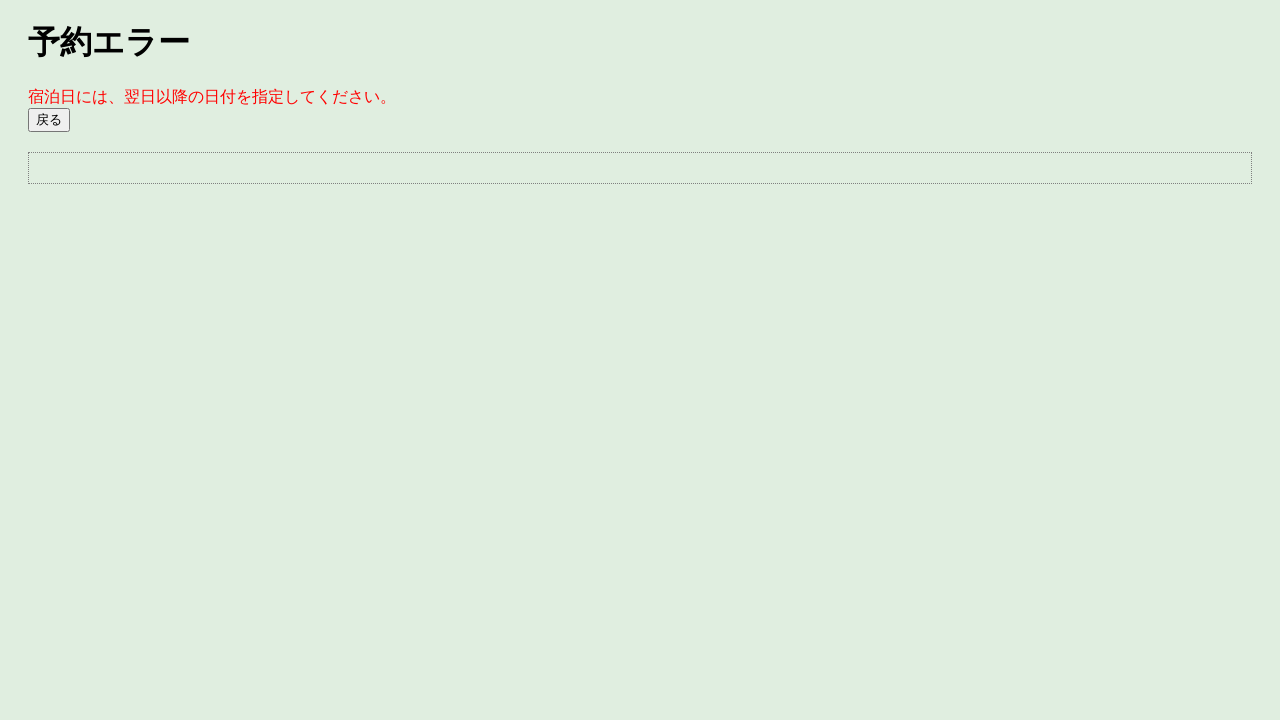